Tests checkbox interaction by finding checkboxes on the page and clicking the first checkbox twice to toggle it on and off.

Starting URL: https://the-internet.herokuapp.com/checkboxes

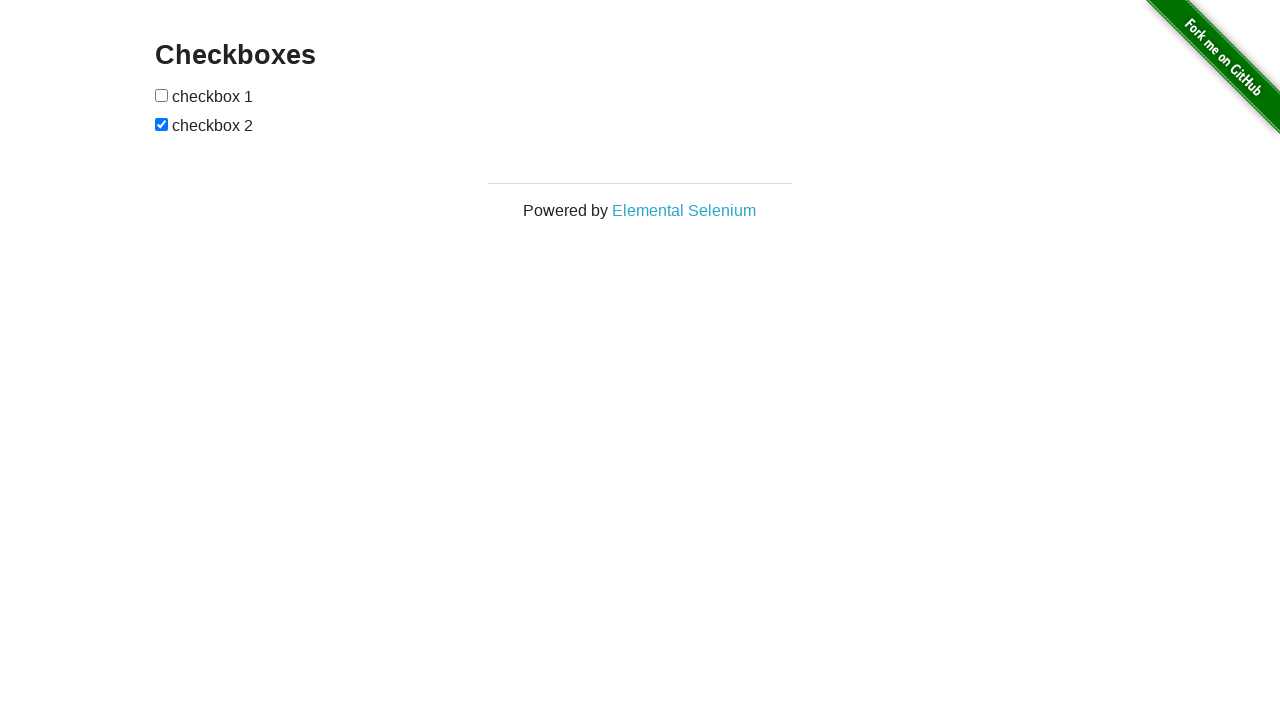

Waited for checkboxes to load on the page
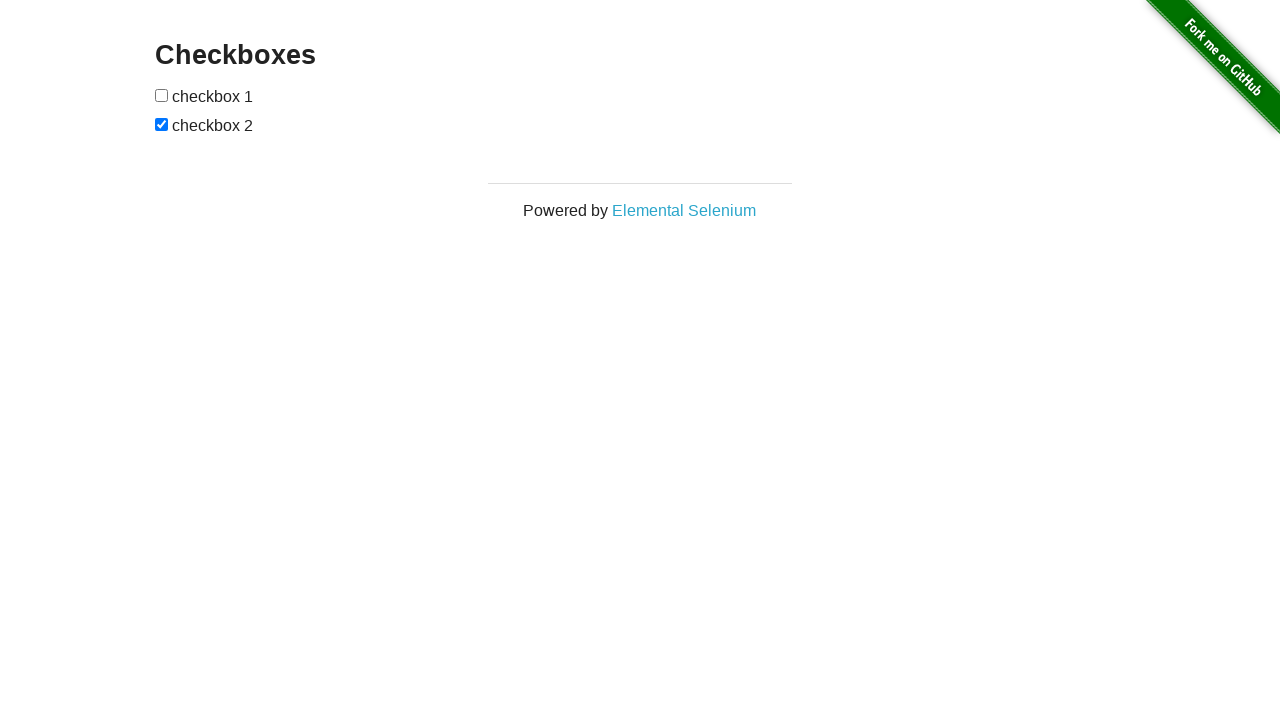

Located all checkboxes on the page
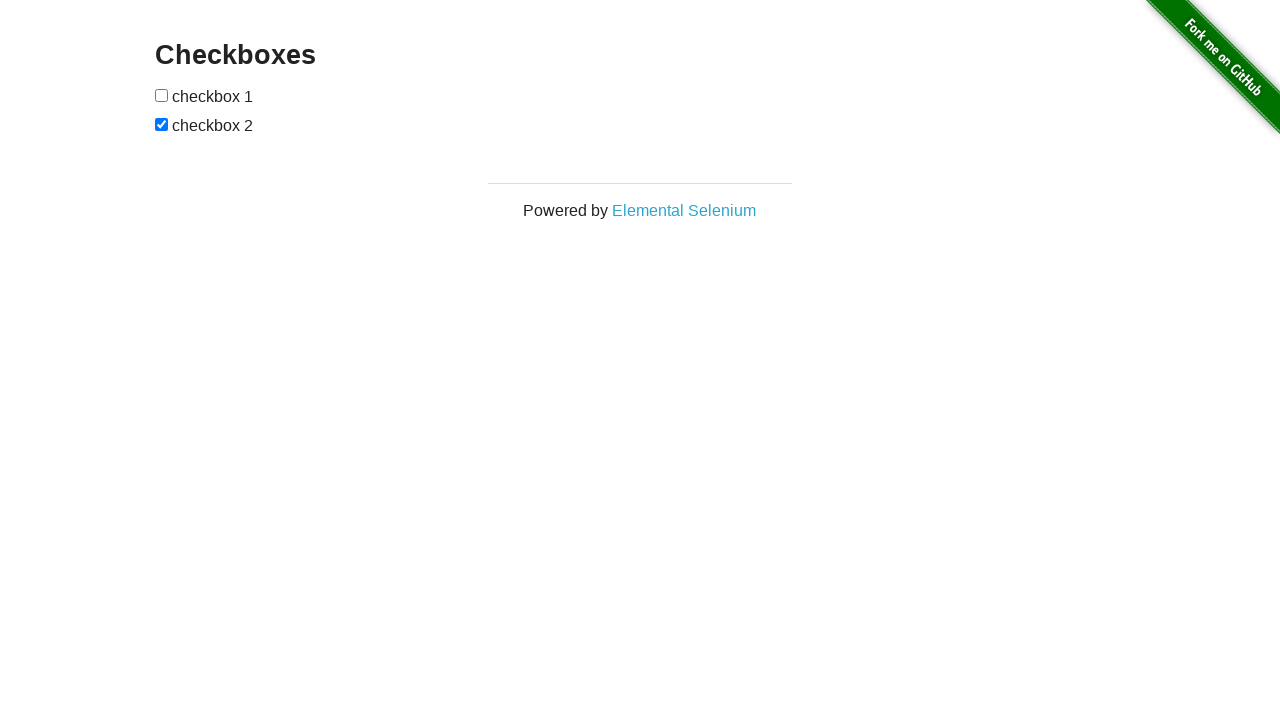

Clicked first checkbox to toggle it on at (162, 95) on input[type='checkbox'] >> nth=0
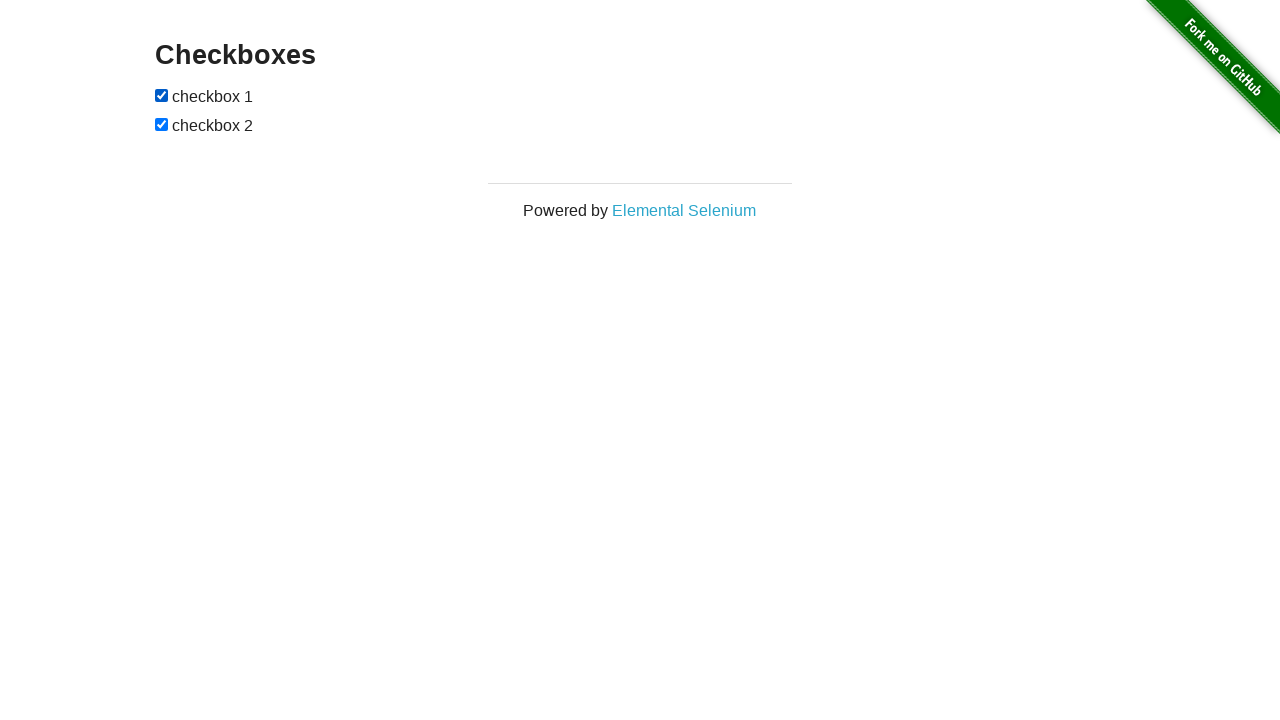

Clicked first checkbox again to toggle it off at (162, 95) on input[type='checkbox'] >> nth=0
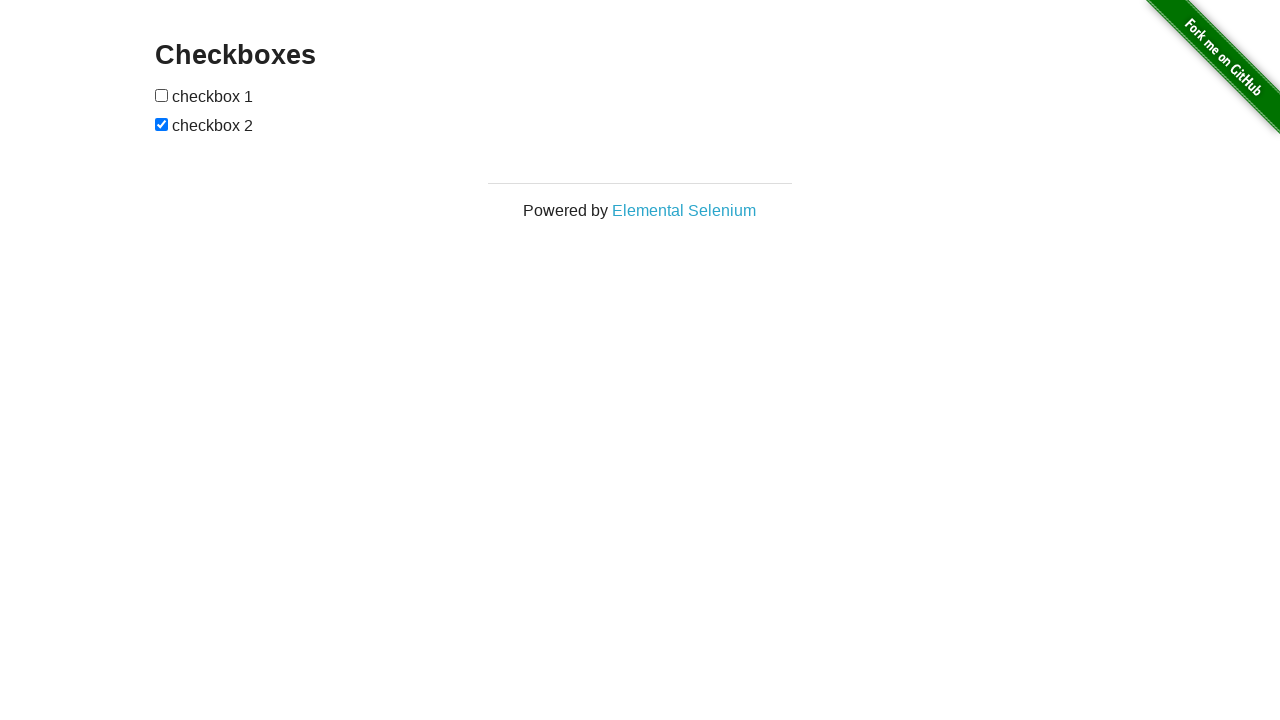

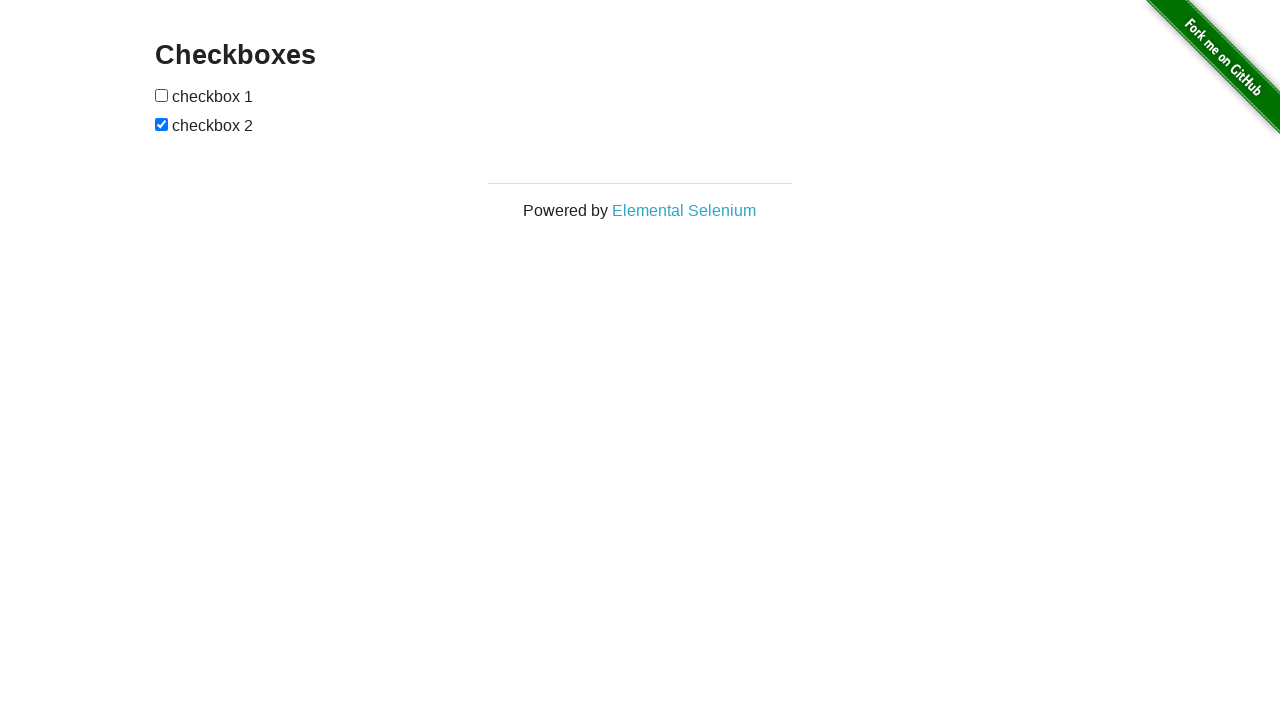